Tests window handling functionality by navigating to a page that opens multiple windows, switching between them, and verifying content

Starting URL: https://the-internet.herokuapp.com/

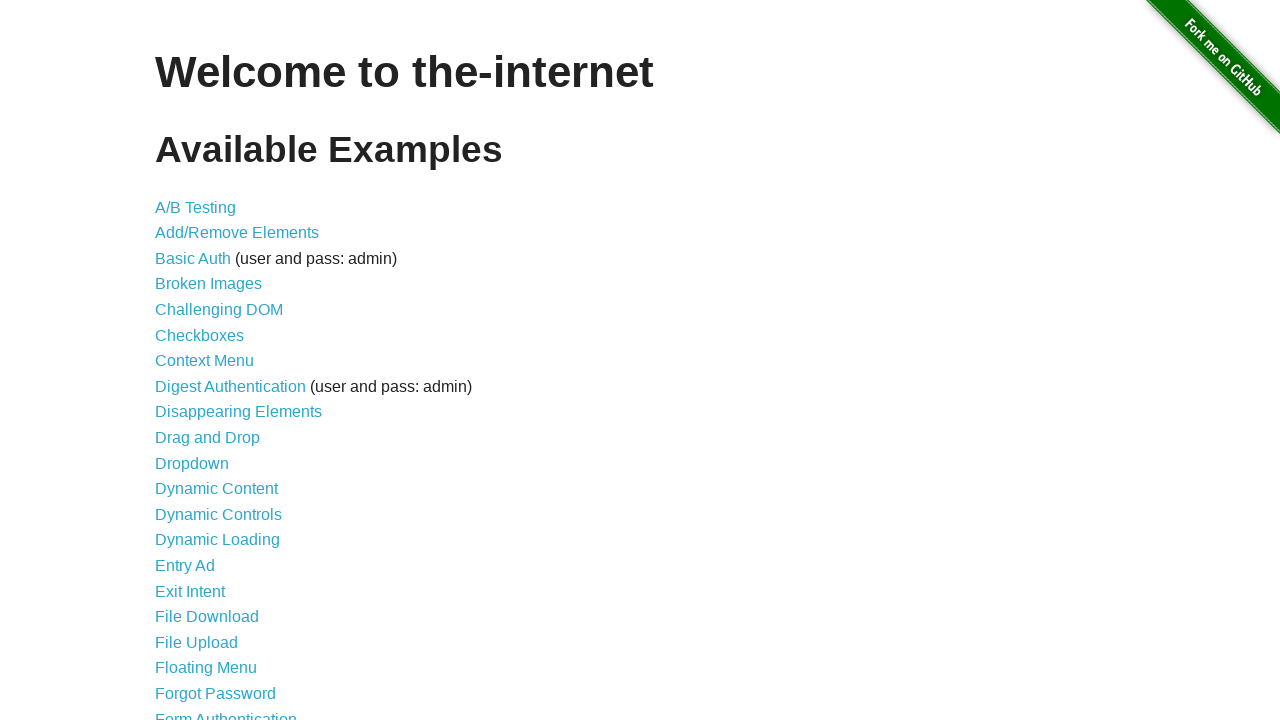

Clicked on Multiple Windows link at (218, 369) on xpath=//a[contains(text(),'Multiple')]
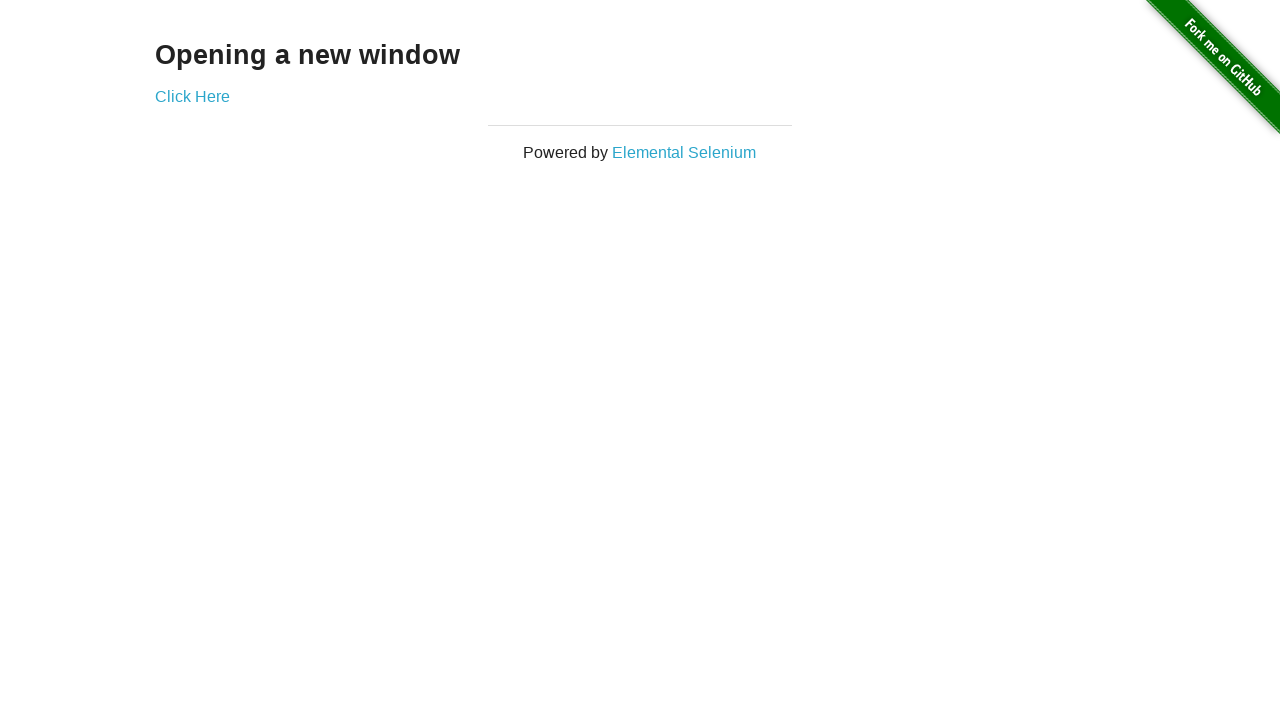

Waited for page to load
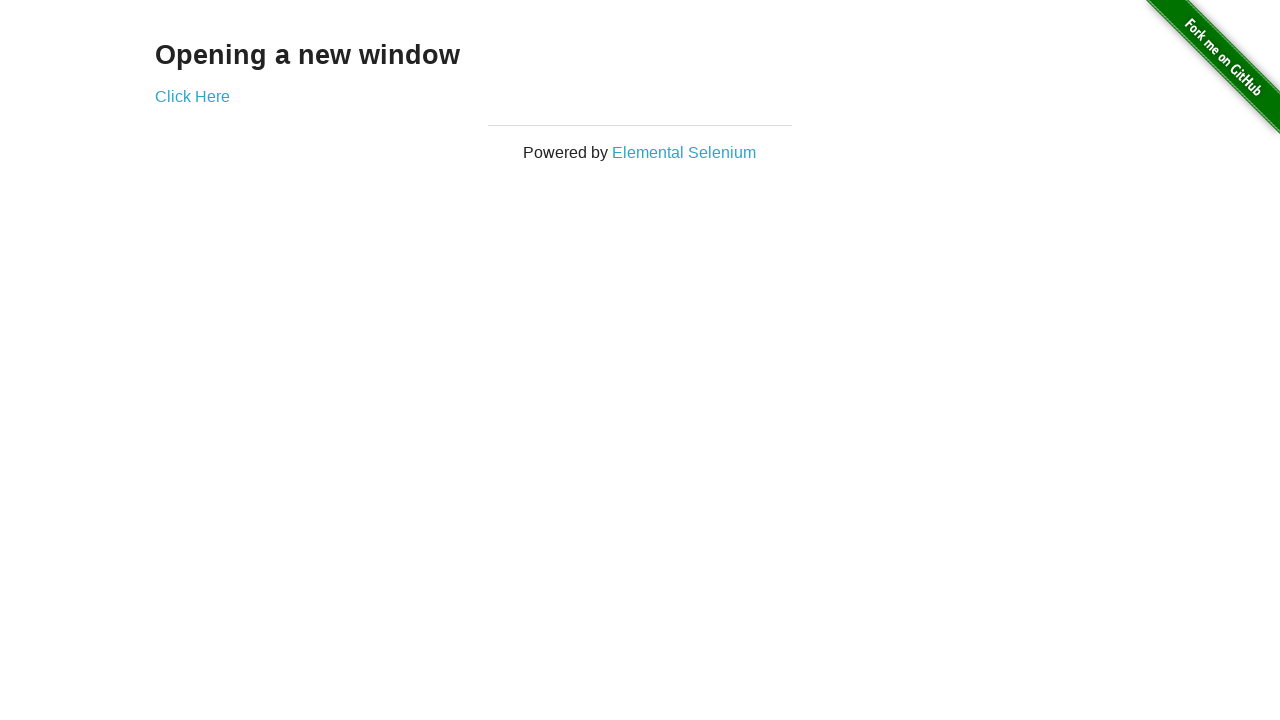

Clicked link that opens new window at (192, 96) on xpath=//a[contains(text(),'Click')]
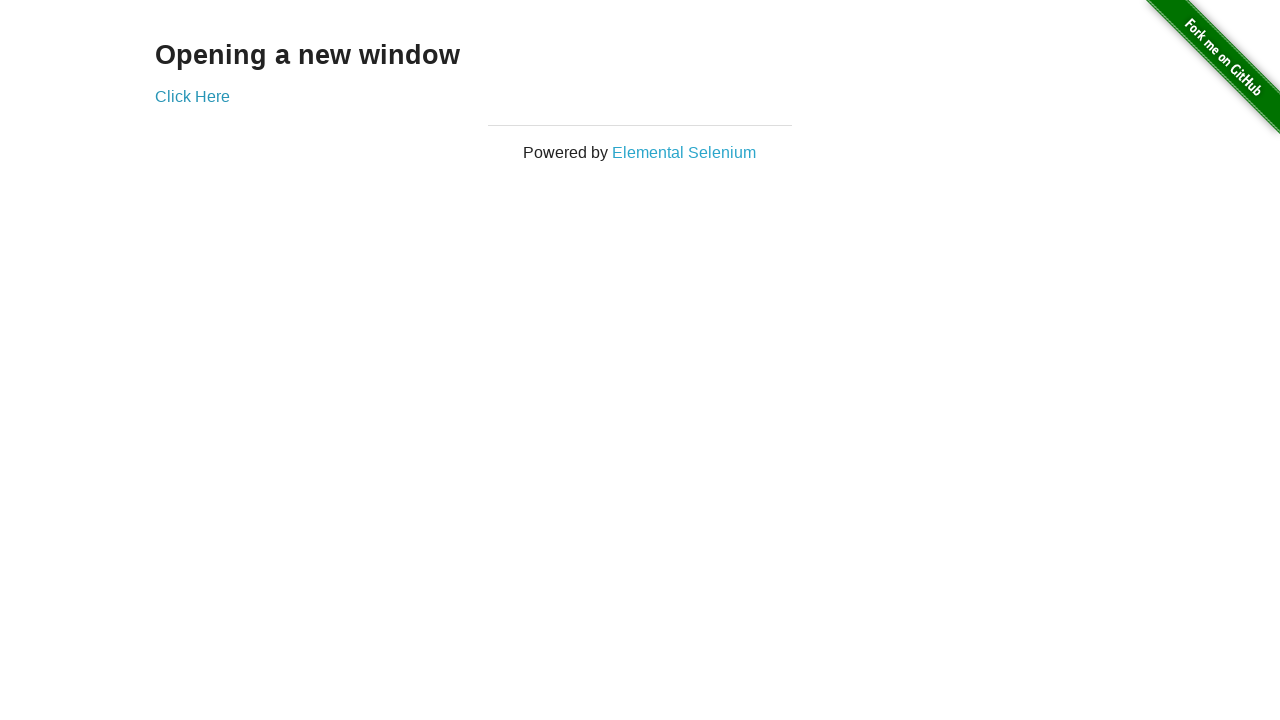

New window opened and captured
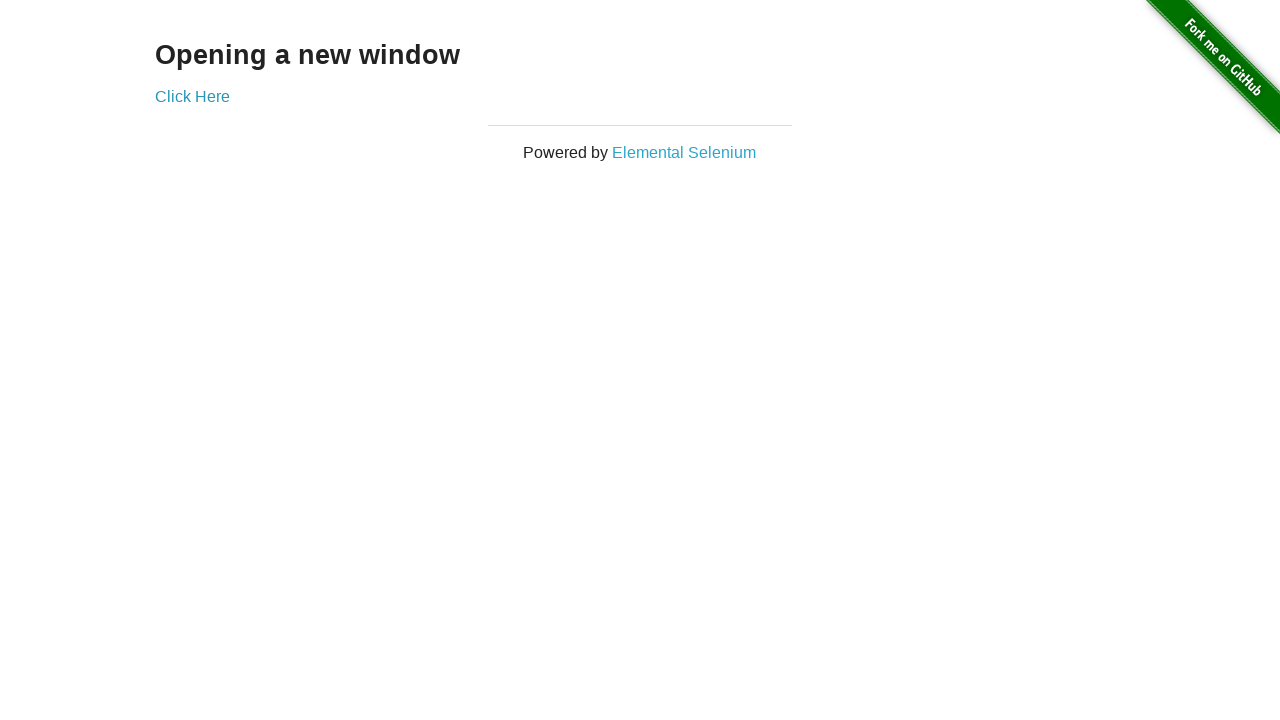

Retrieved new window title: New Window
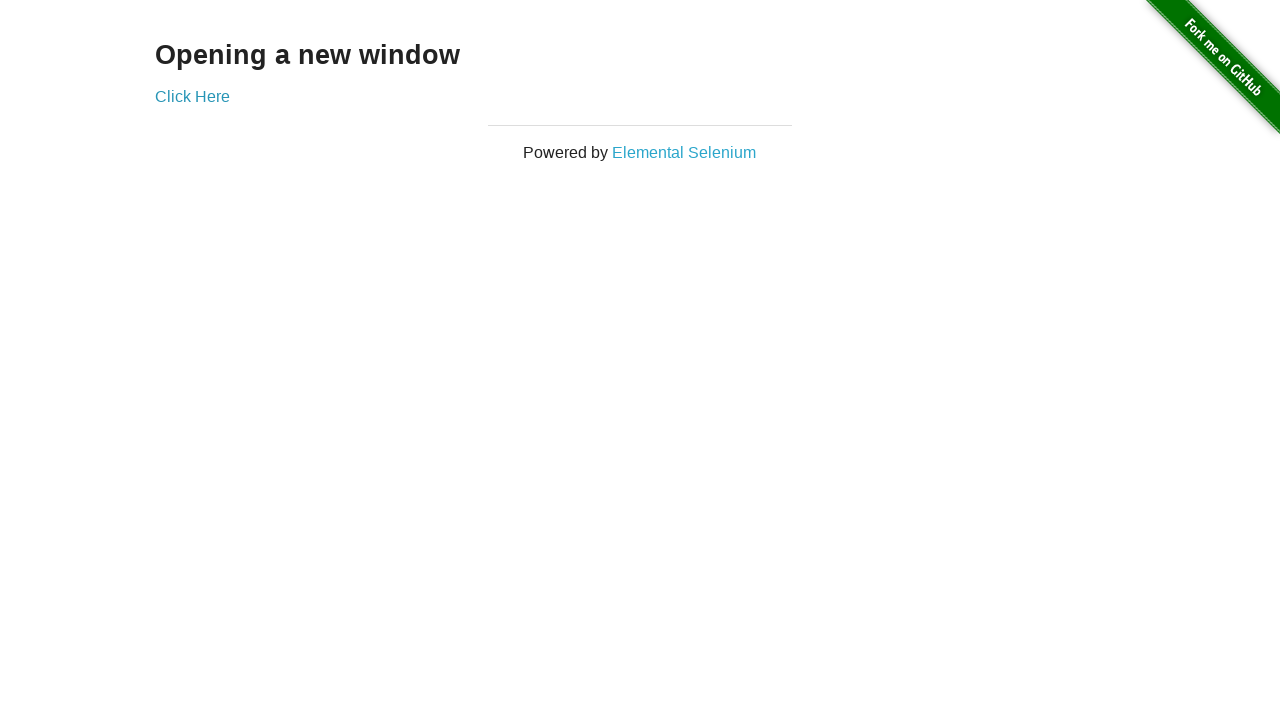

Printed new window title: New Window
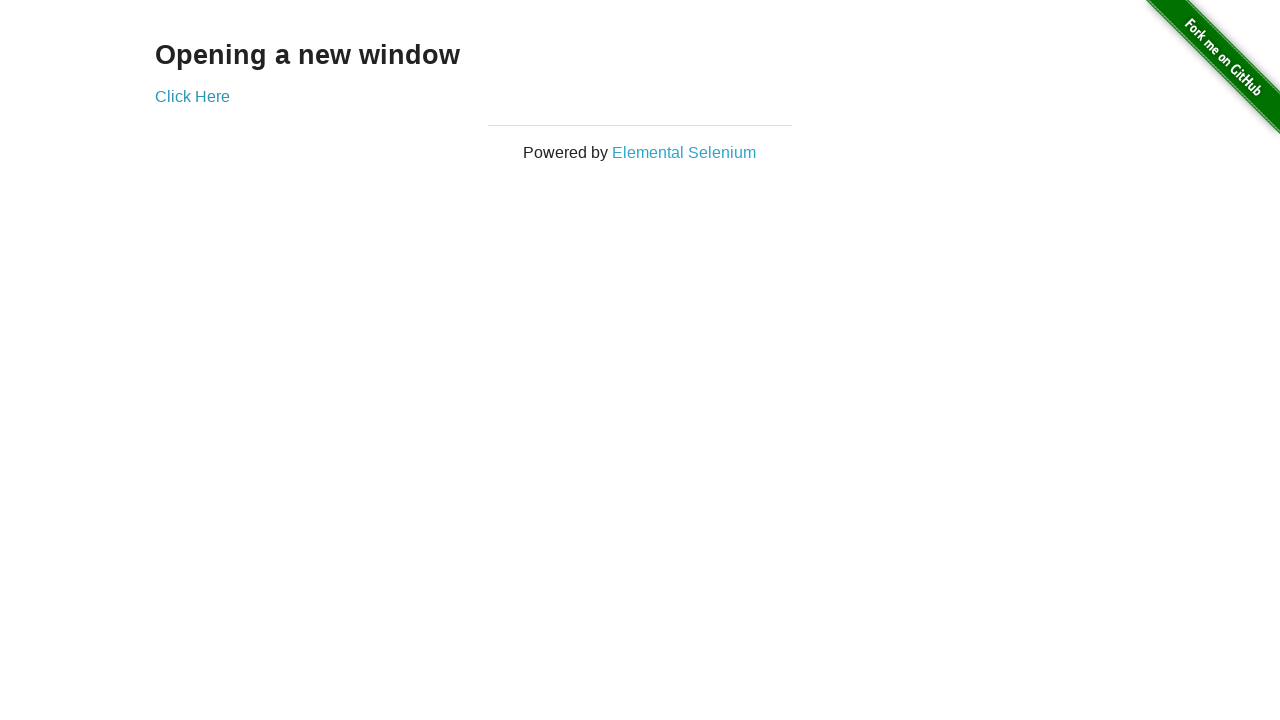

Retrieved original page h3 text: Opening a new window
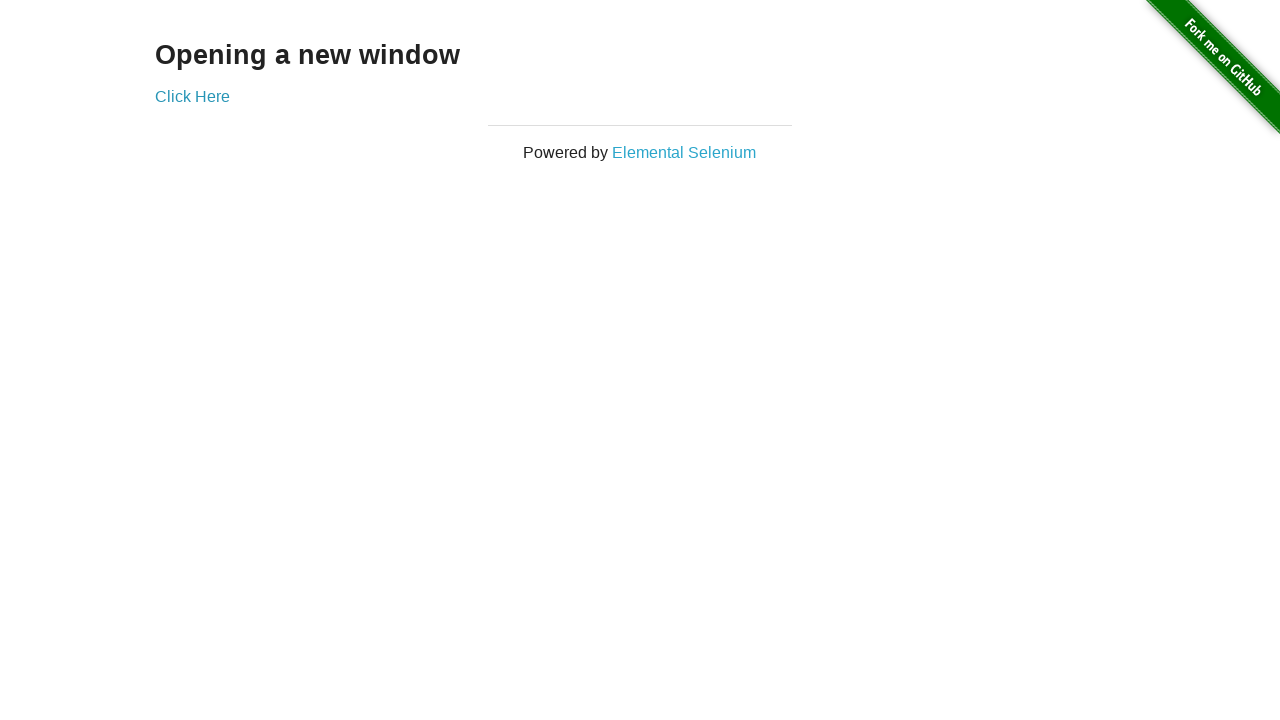

Printed original page h3 text: Opening a new window
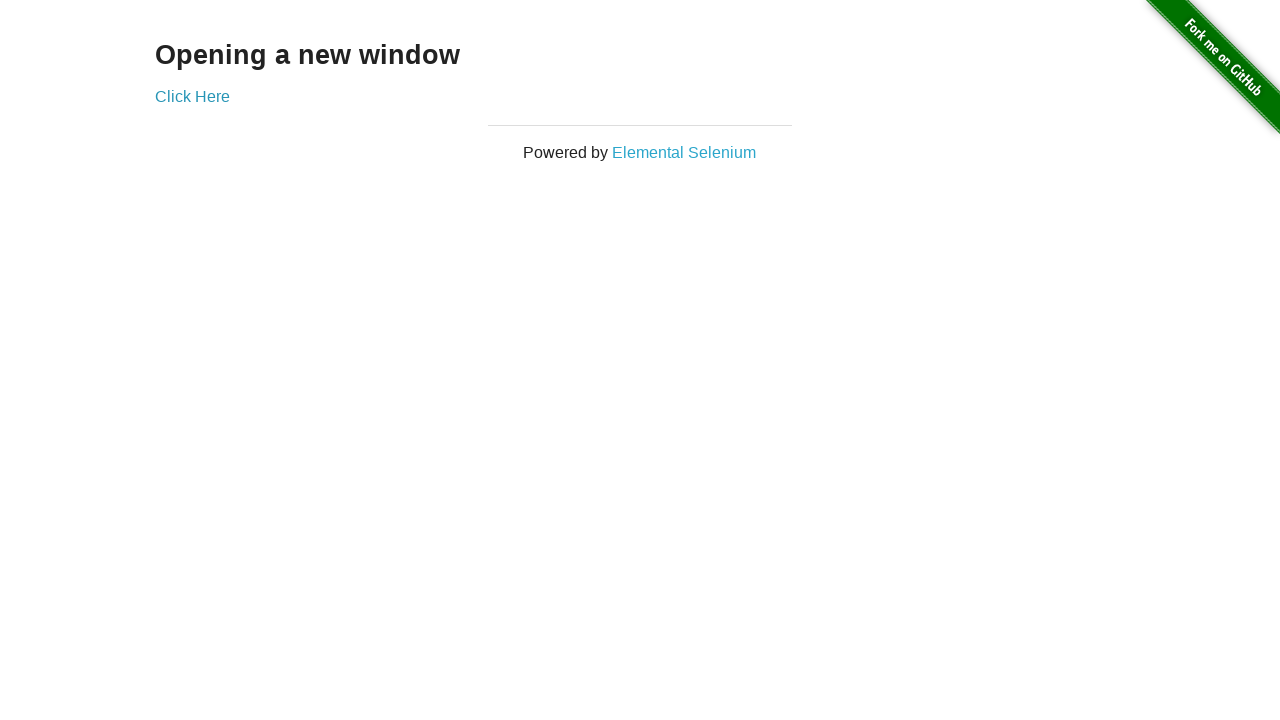

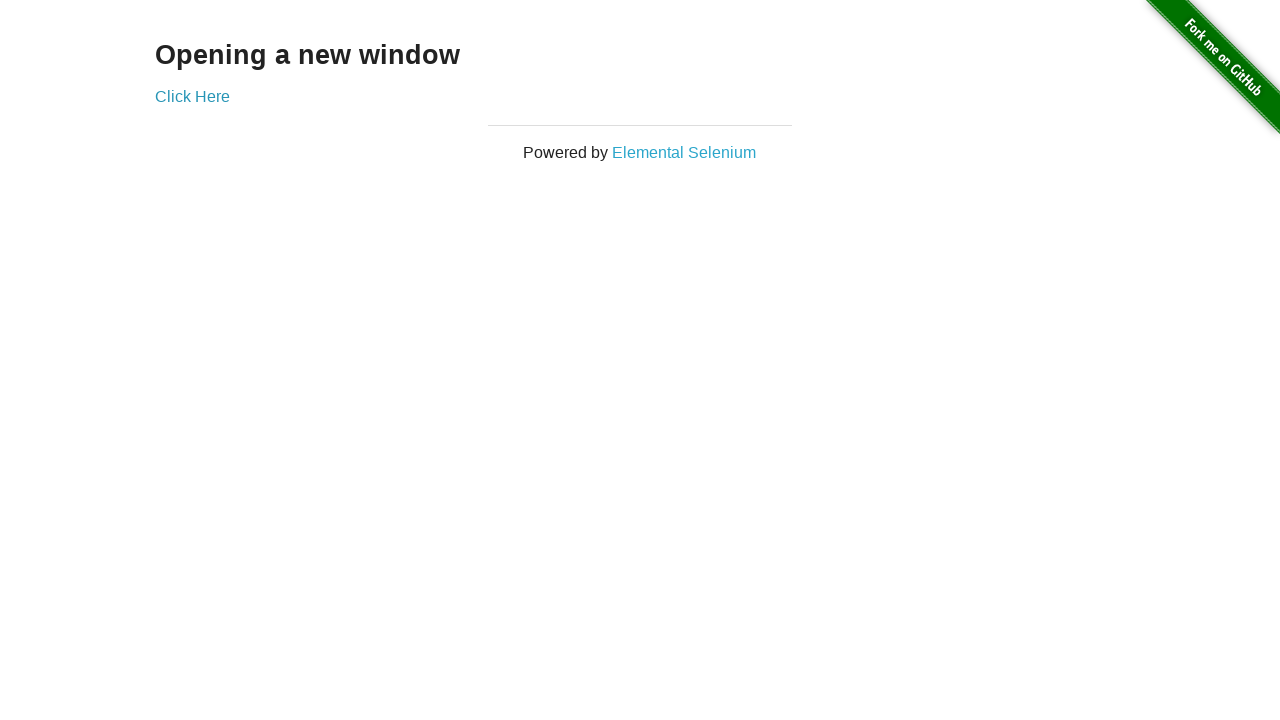